Tests a registration form by filling in first name, last name, and email fields, then submitting the form and verifying successful registration message

Starting URL: http://suninjuly.github.io/registration1.html

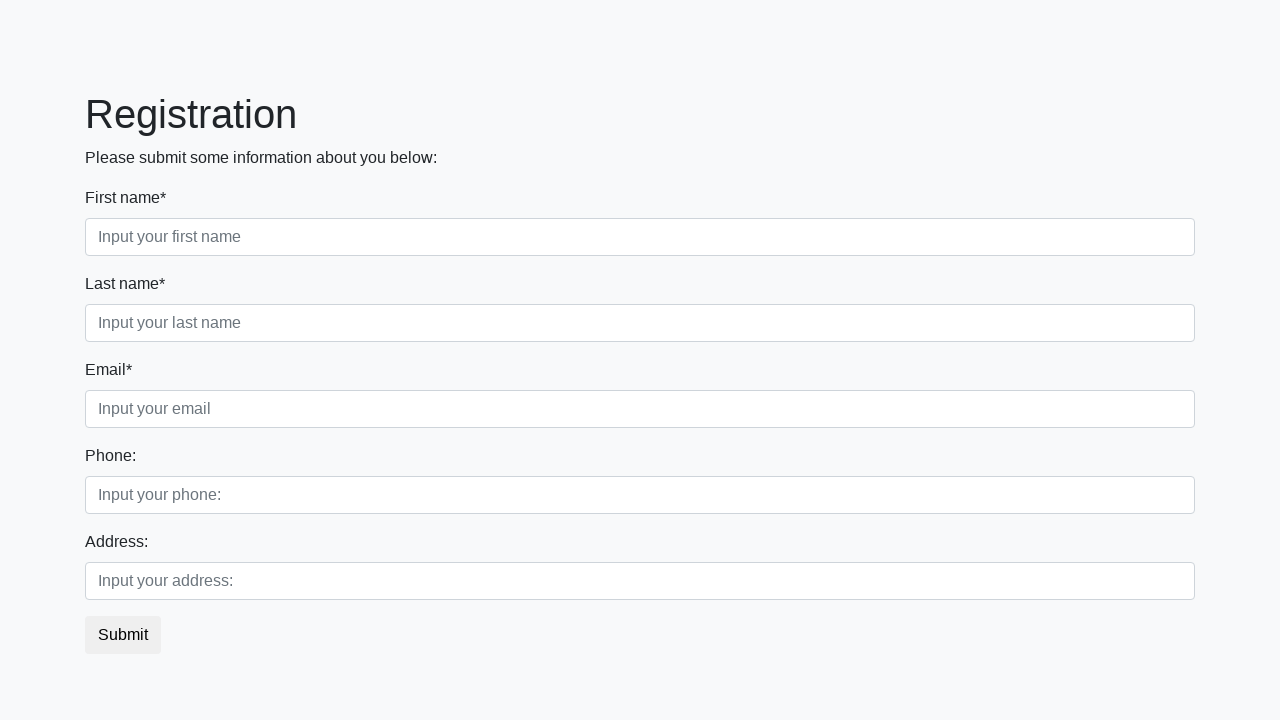

Filled first name field with 'Ivan' on //input[@placeholder="Input your first name"]
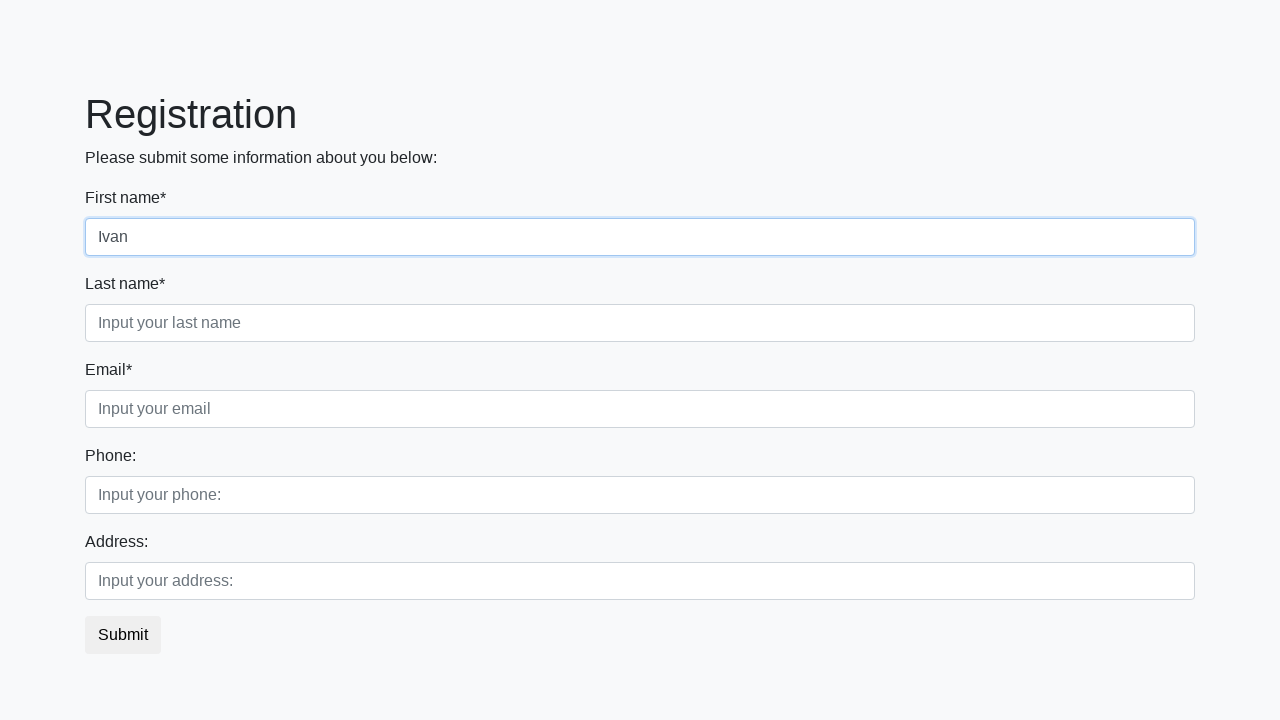

Filled last name field with 'Petrov' on //input[@placeholder="Input your last name"]
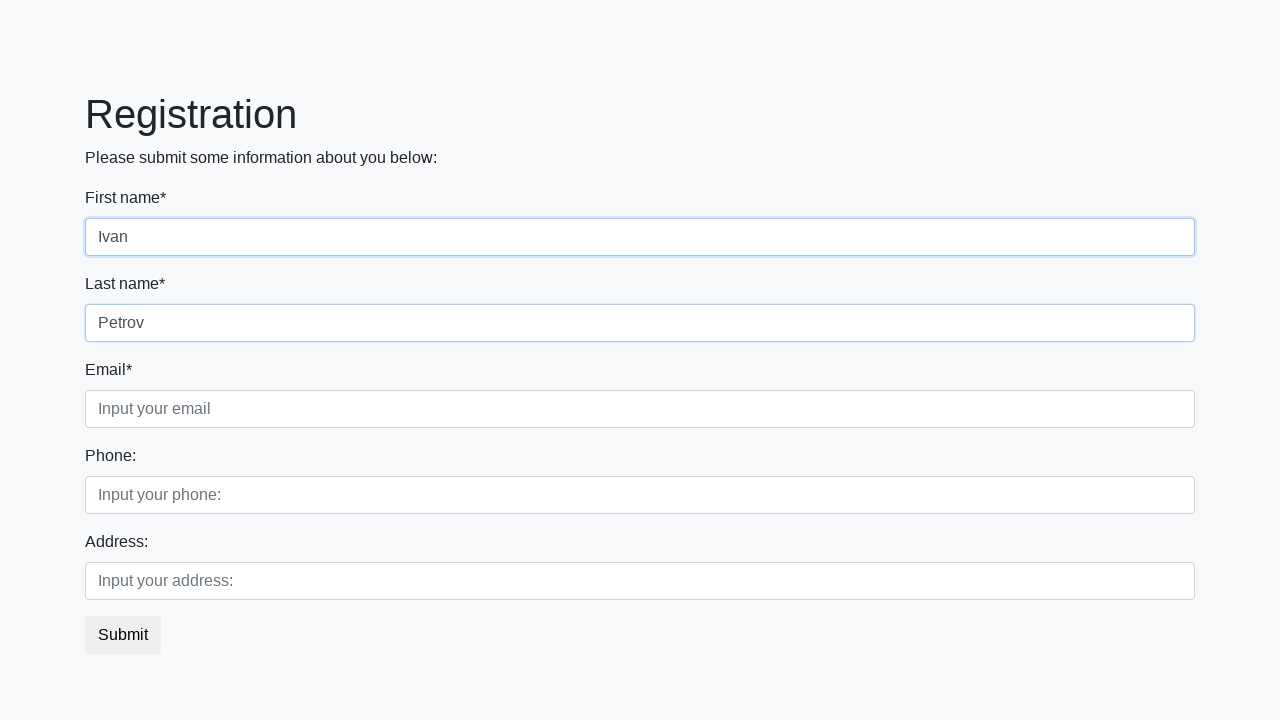

Filled email field with 'testuser@example.com' on //input[@placeholder="Input your email"]
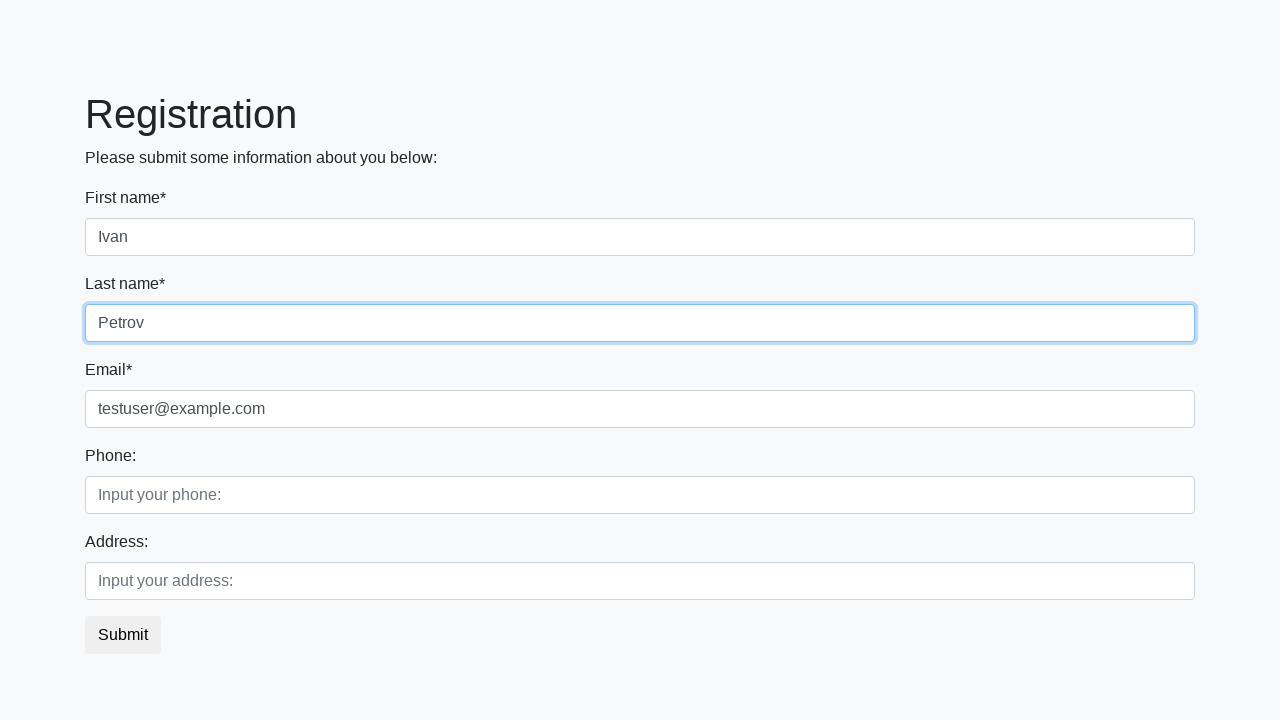

Clicked submit button to register at (123, 635) on button.btn
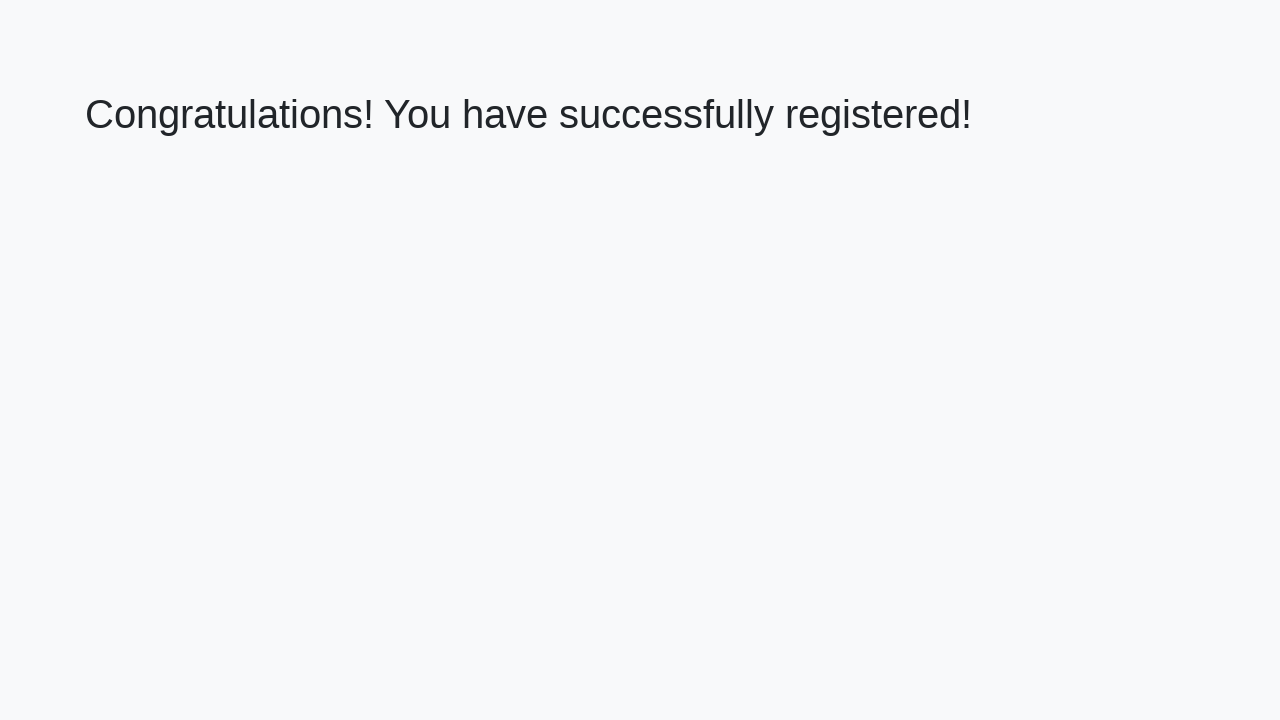

Success message heading loaded
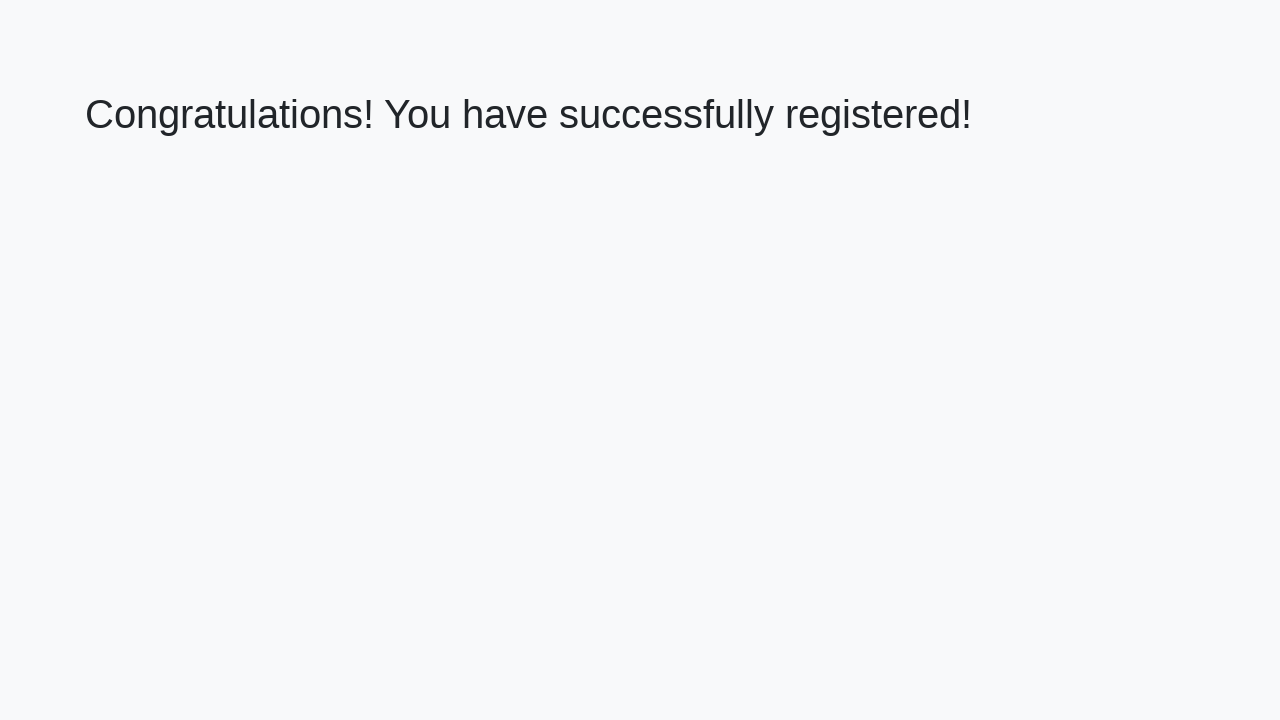

Retrieved success message: 'Congratulations! You have successfully registered!'
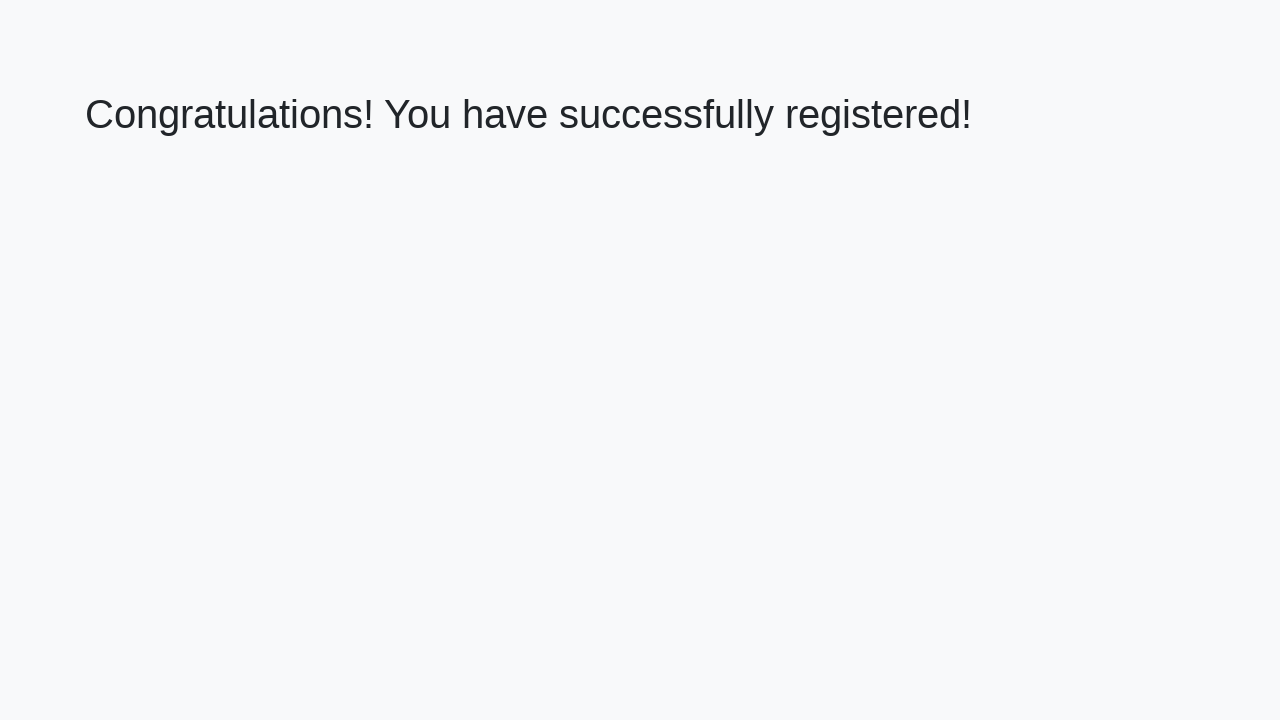

Verified successful registration message
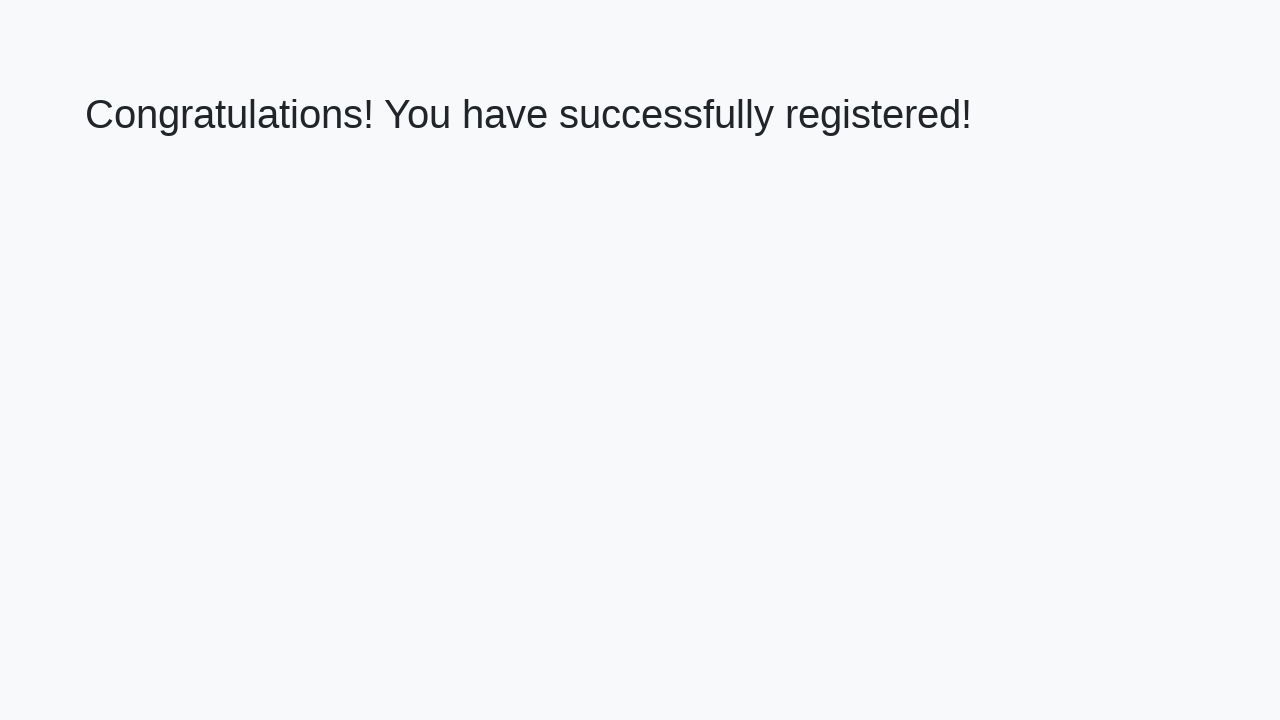

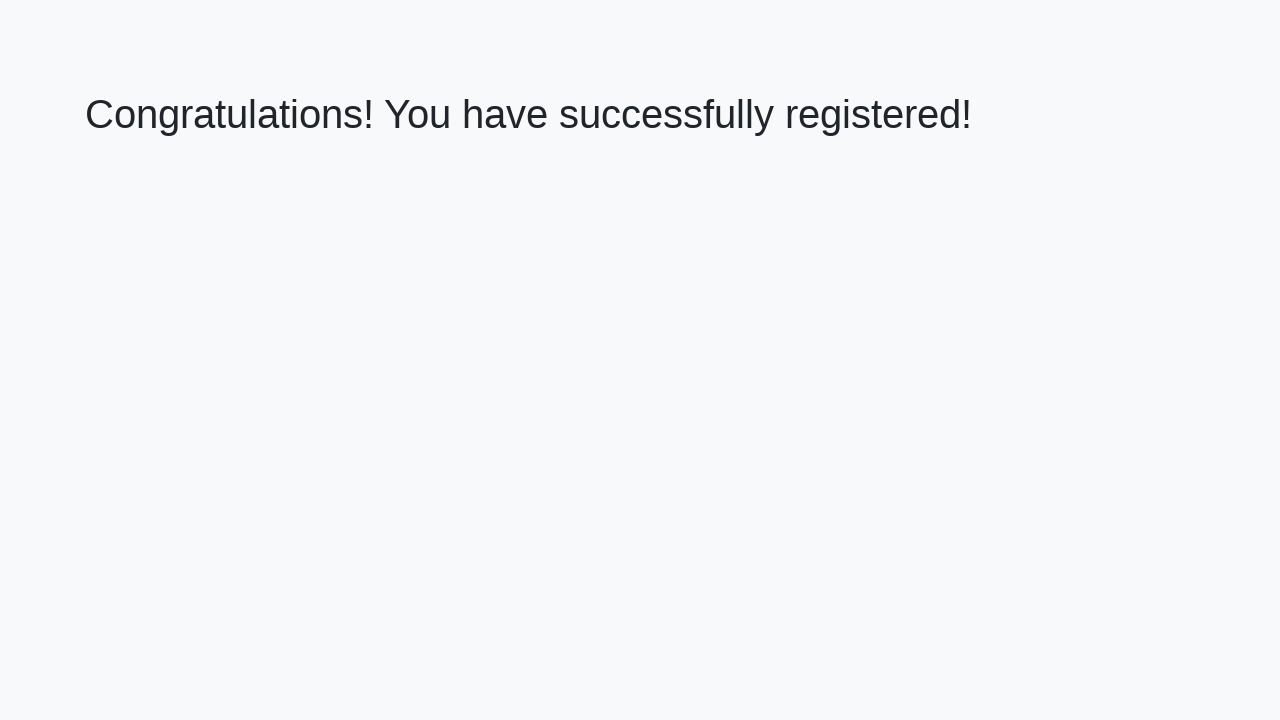